Tests an interactive math challenge page by waiting for a price to change to 100, clicking a book button, reading a value, calculating a logarithmic result, and submitting the answer

Starting URL: http://suninjuly.github.io/explicit_wait2.html

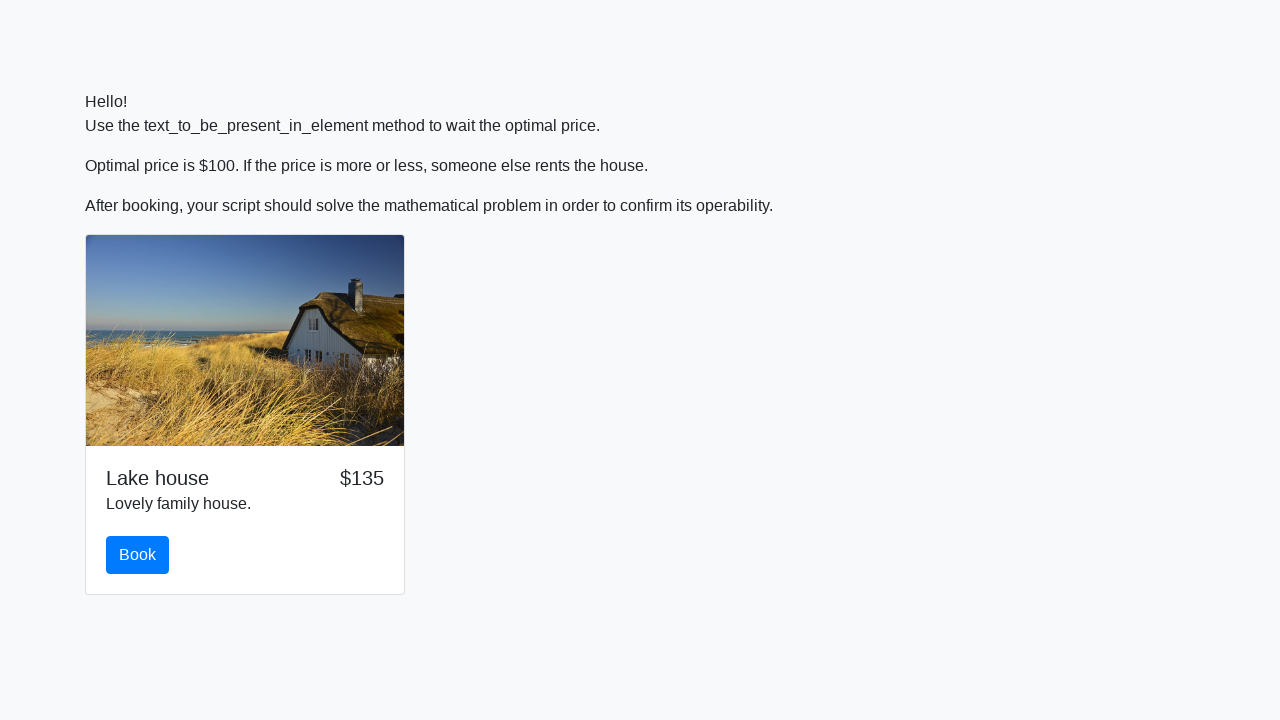

Waited for price element to change to 100
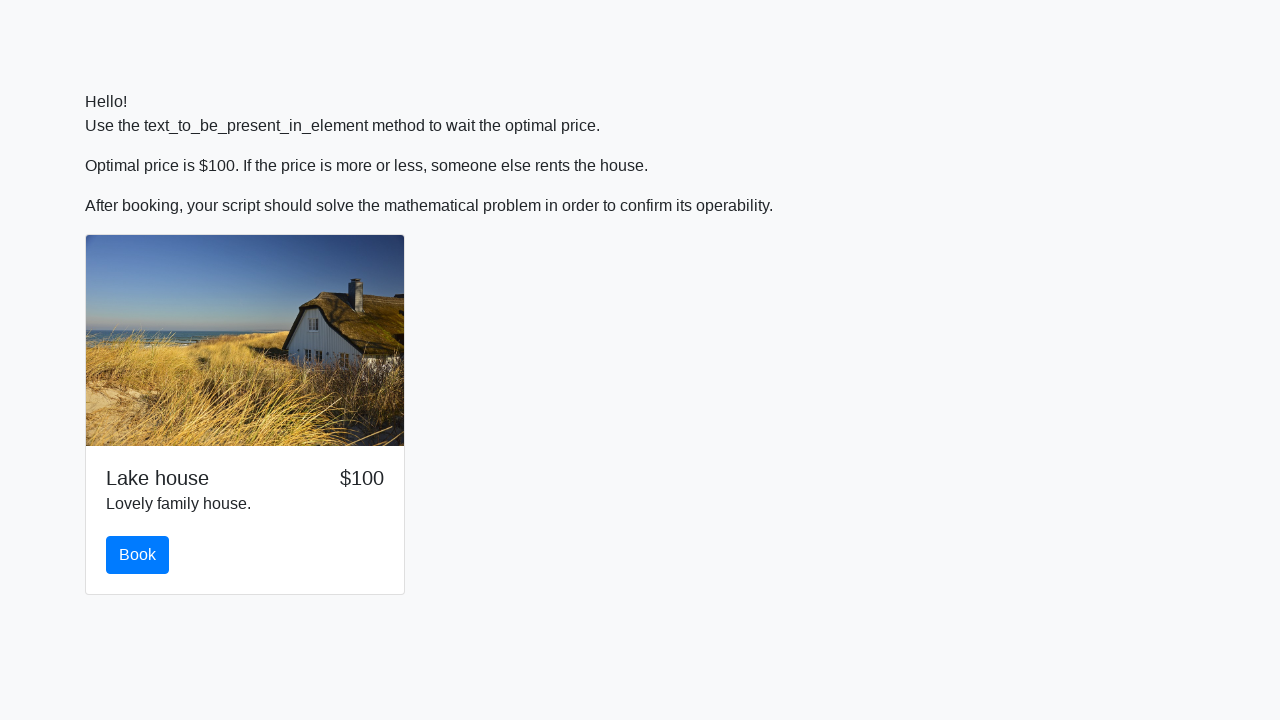

Clicked the book button at (138, 555) on #book
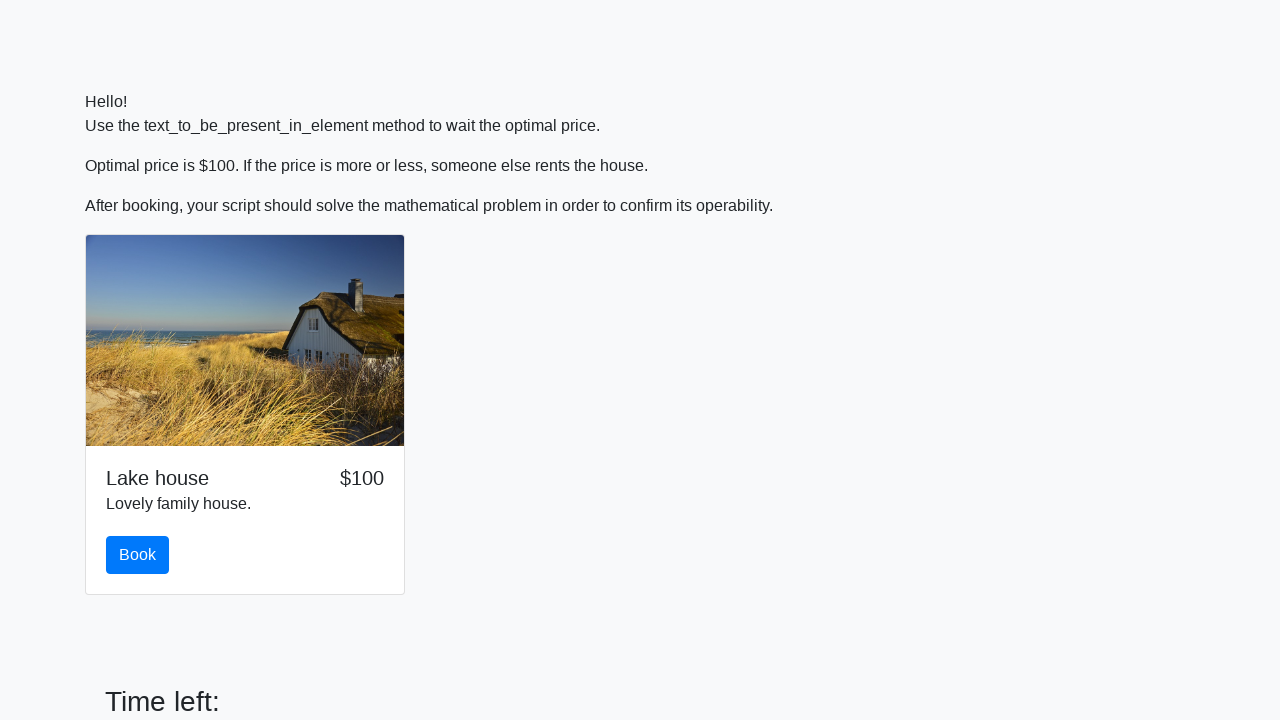

Scrolled down 300 pixels to see the form
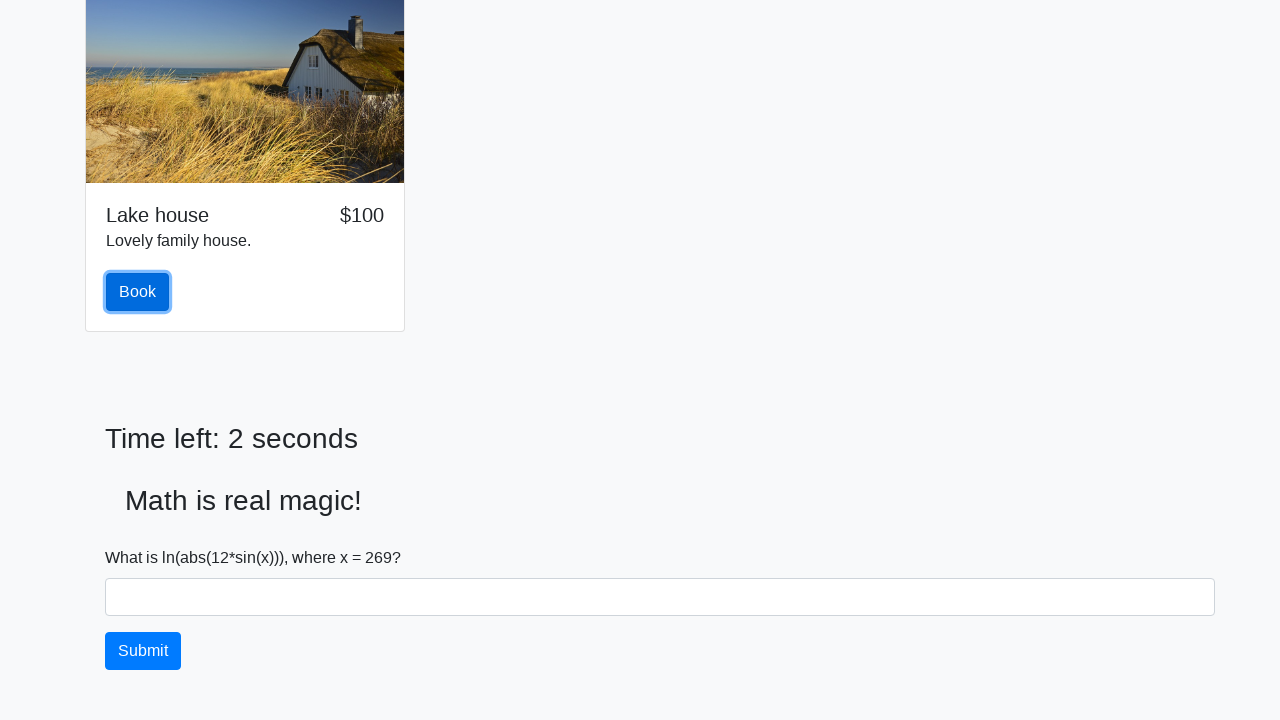

Read input value: 269
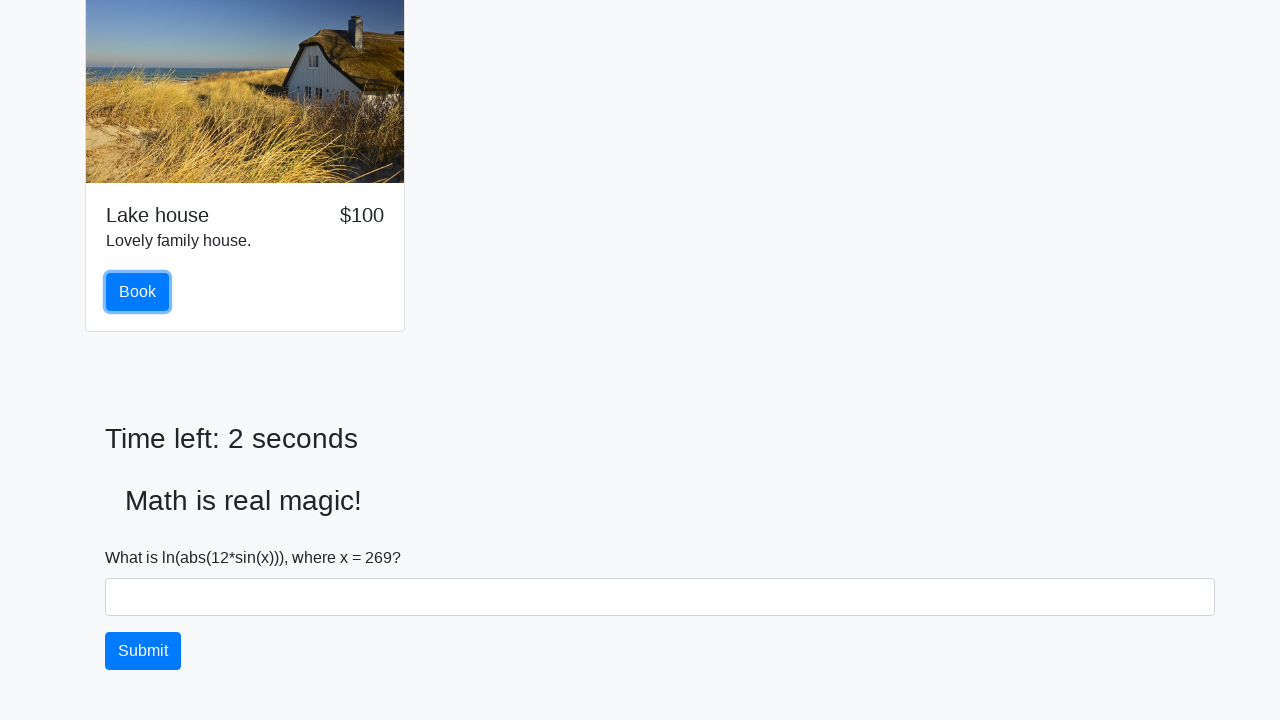

Calculated logarithmic result: 2.4052646487507374
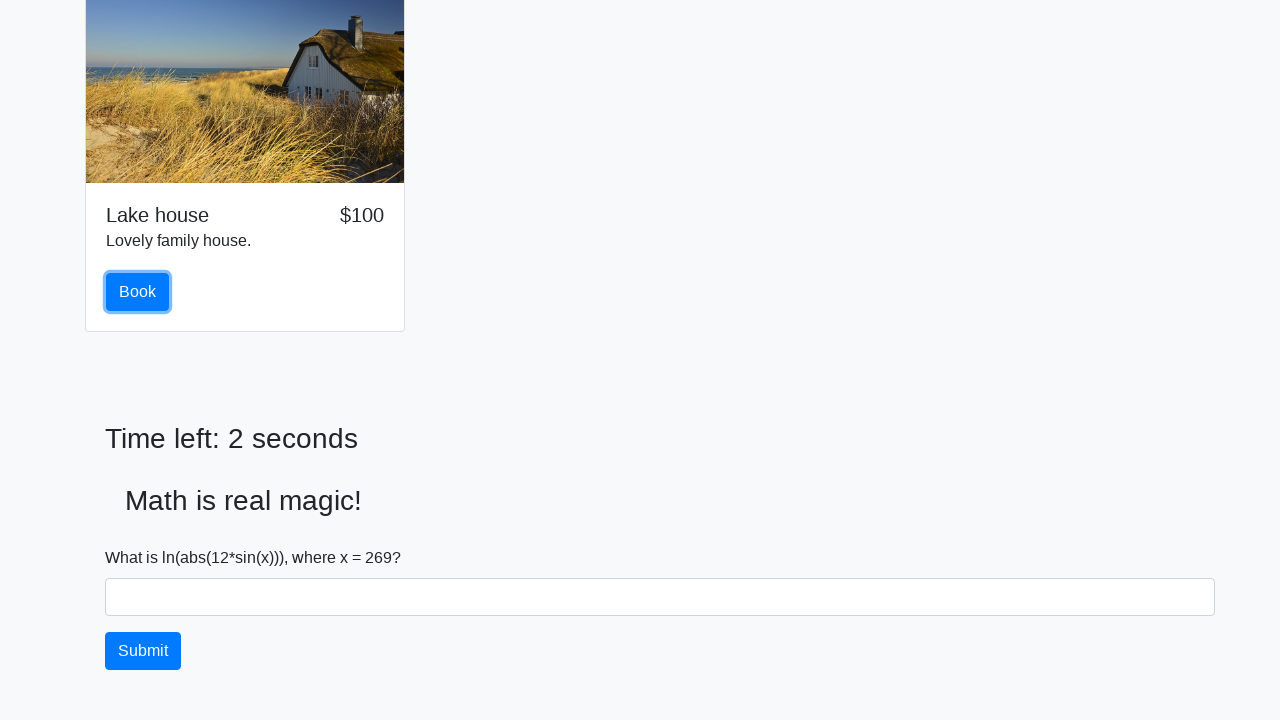

Filled answer field with calculated value: 2.4052646487507374 on #answer
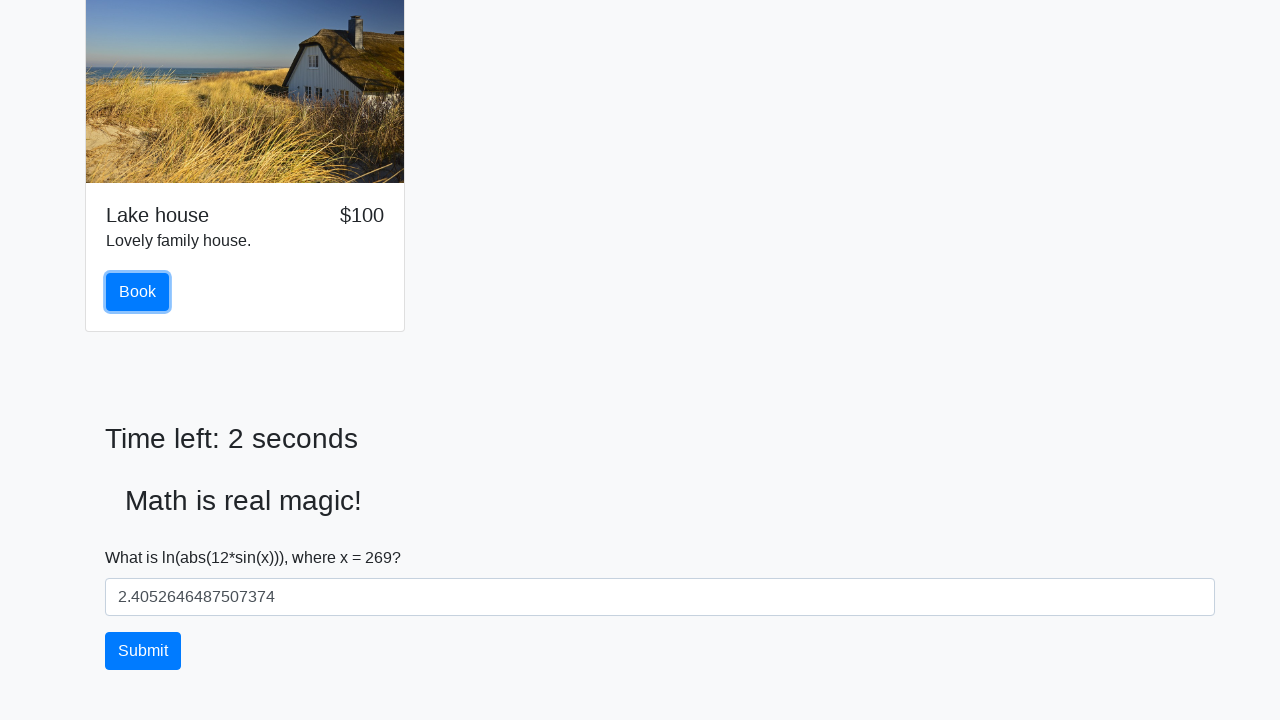

Clicked the solve button to submit answer at (143, 651) on #solve
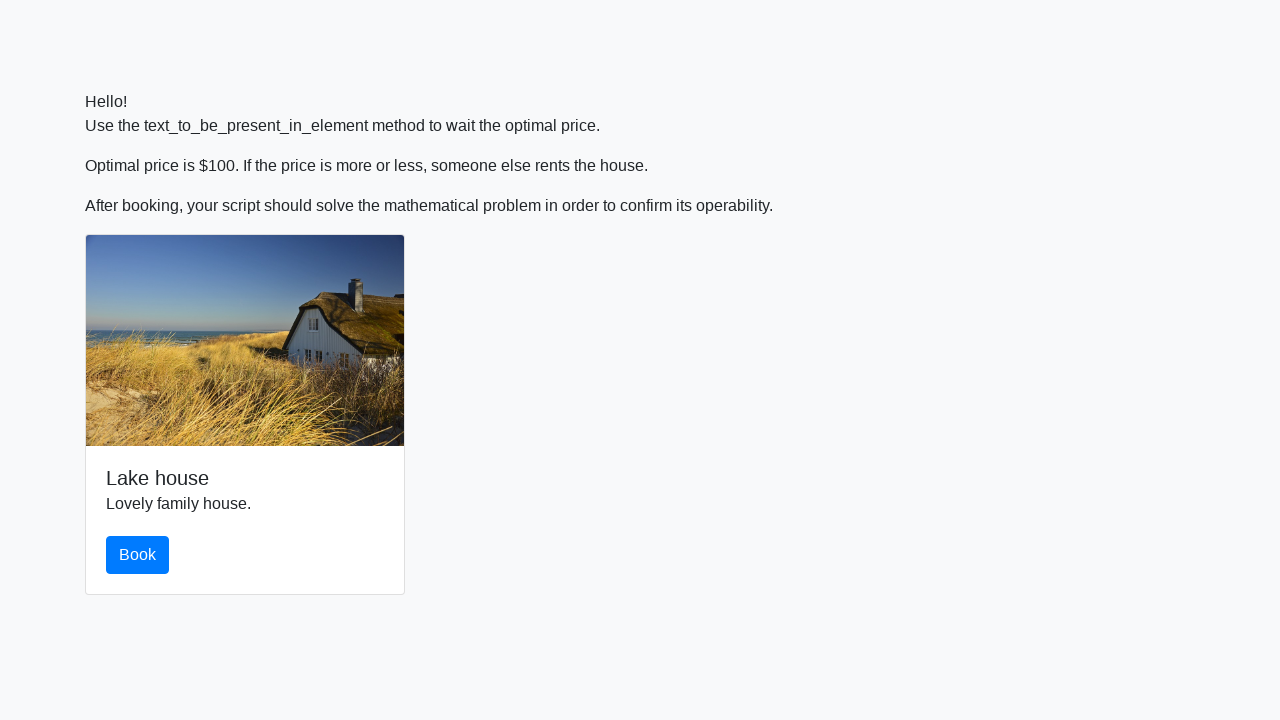

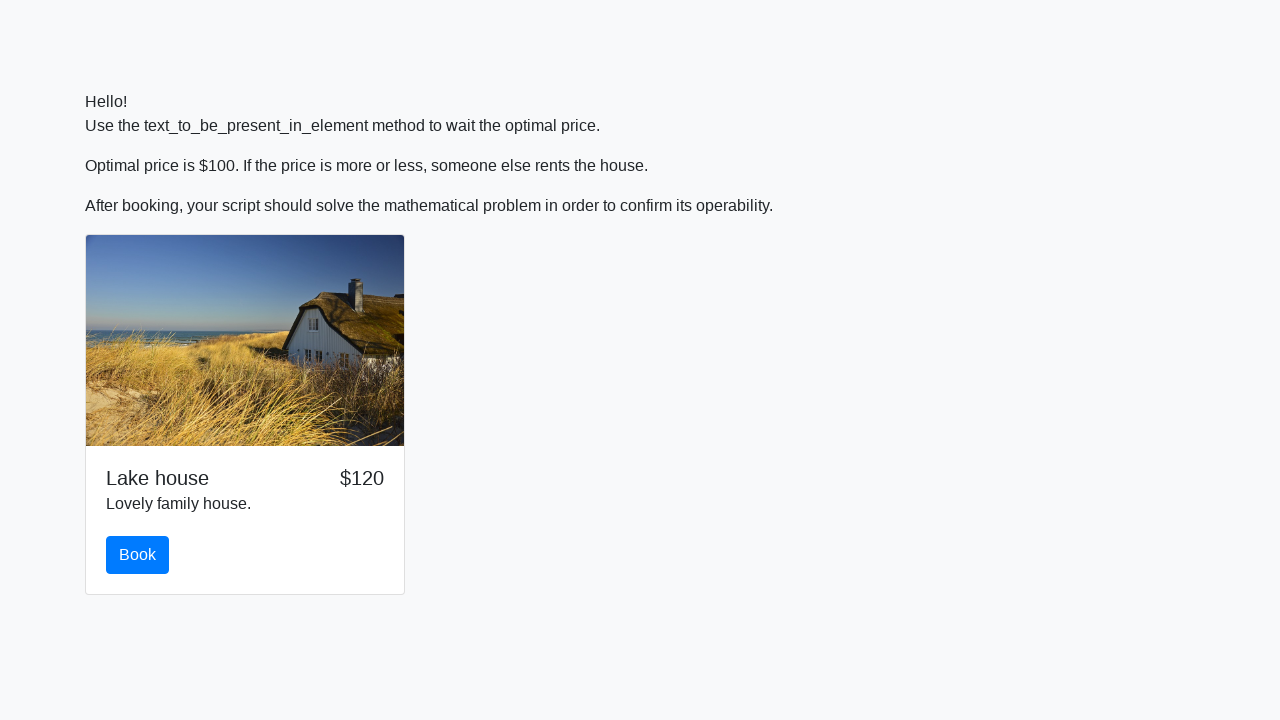